Navigates to the Indian train information website and verifies the page title contains "Indian"

Starting URL: https://etrain.info/in

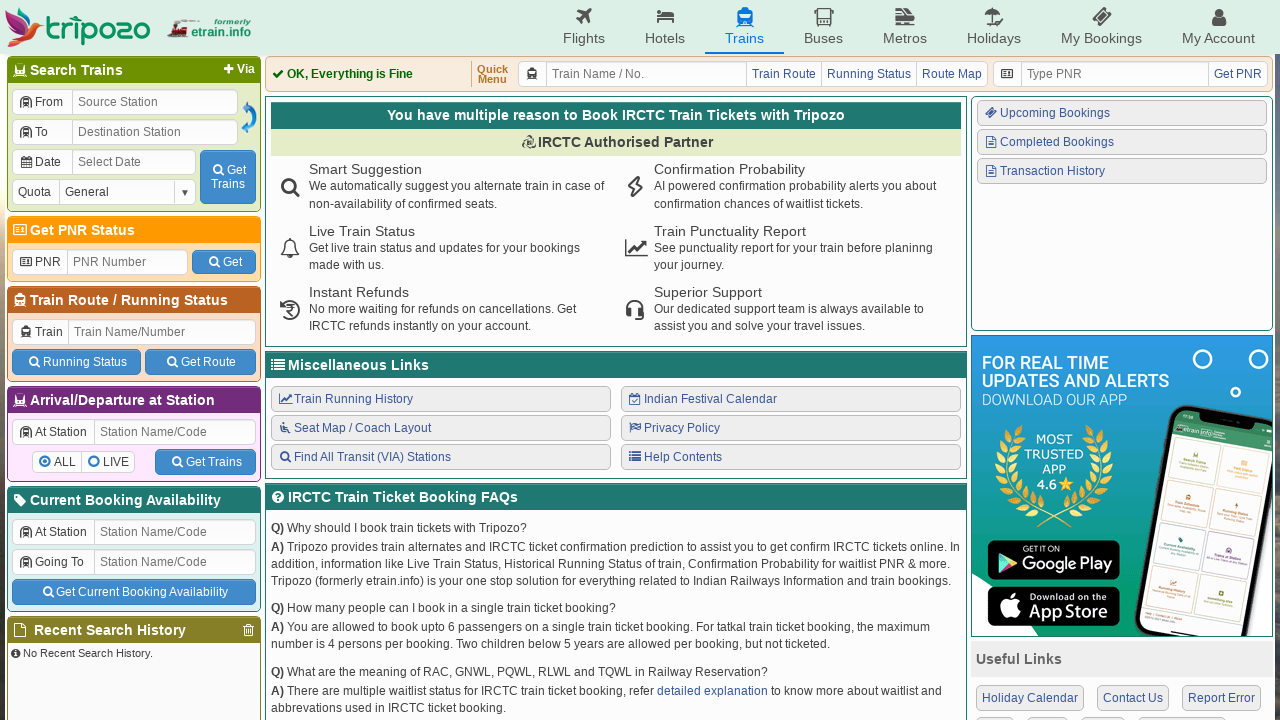

Navigated to Indian train information website at https://etrain.info/in
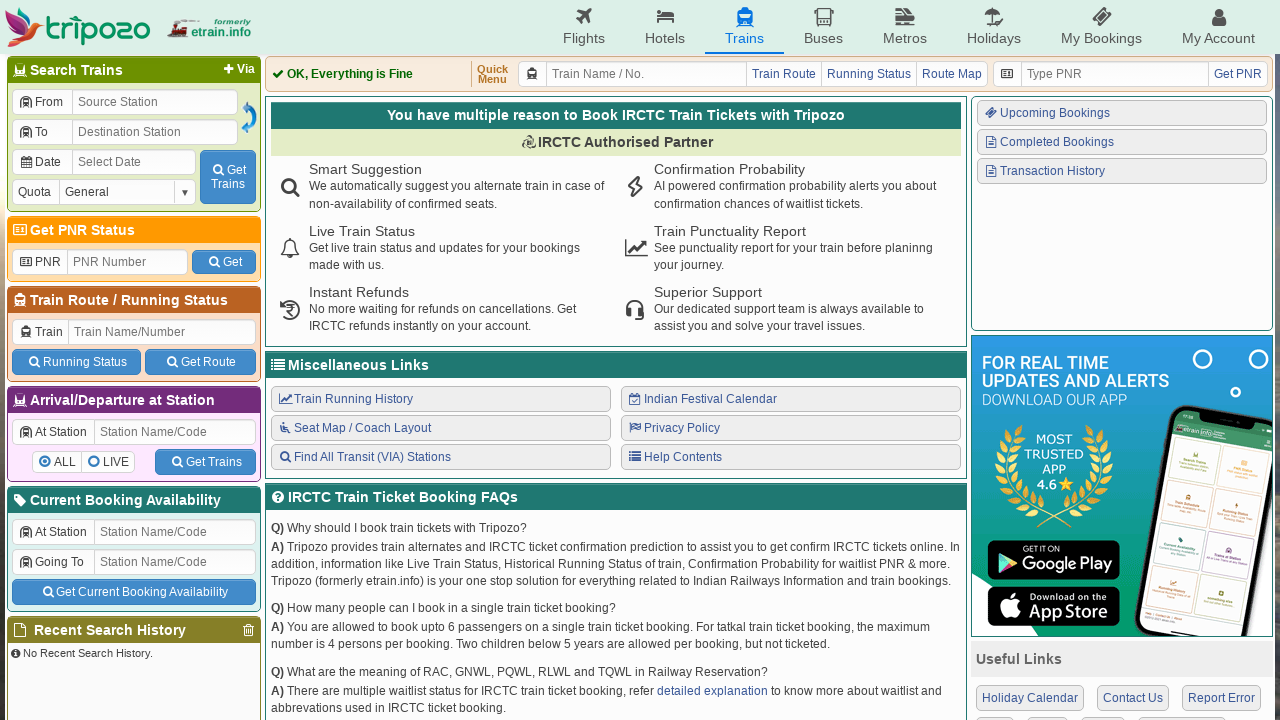

Waited for page to load (domcontentloaded state)
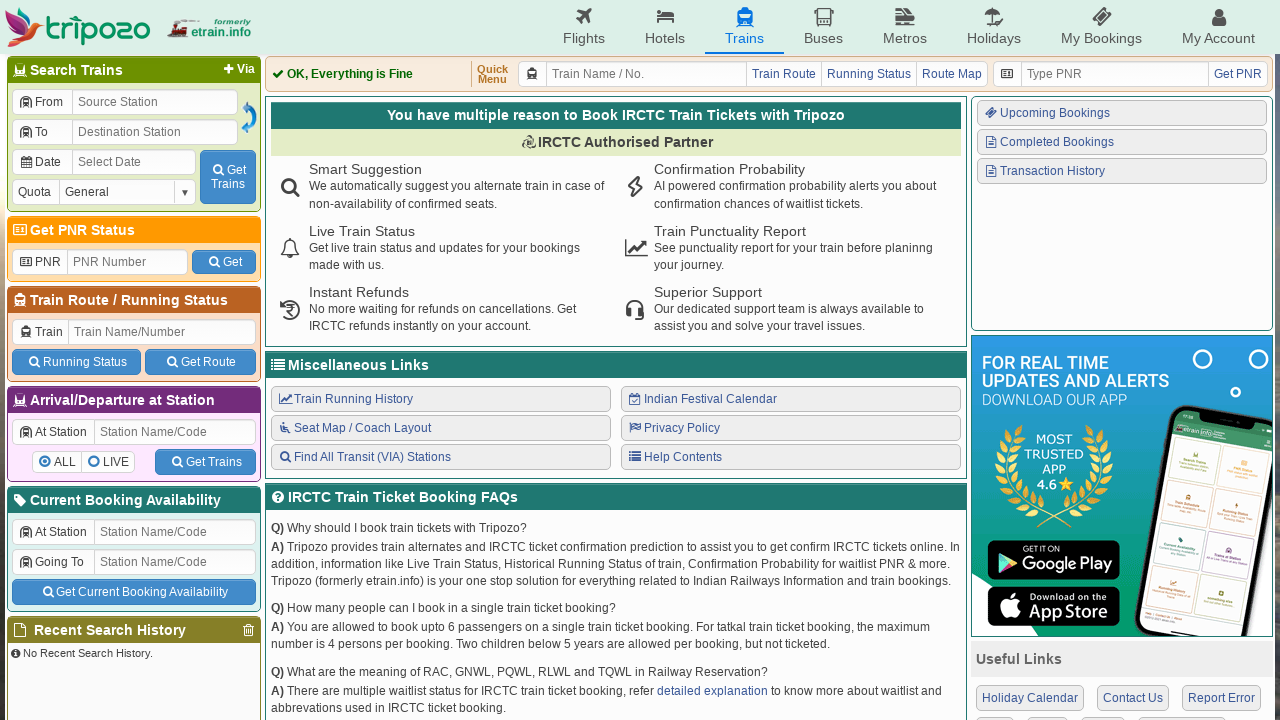

Retrieved page title: Indian Railways Reservation Enquiry, IRCTC Booking, PNR Status, Live Running Status, Running History, Schedule, Route Map, Confirmation Chances, Arrival/Departure, Fare, Indian Rail - etrain.info : Complete Railway Information
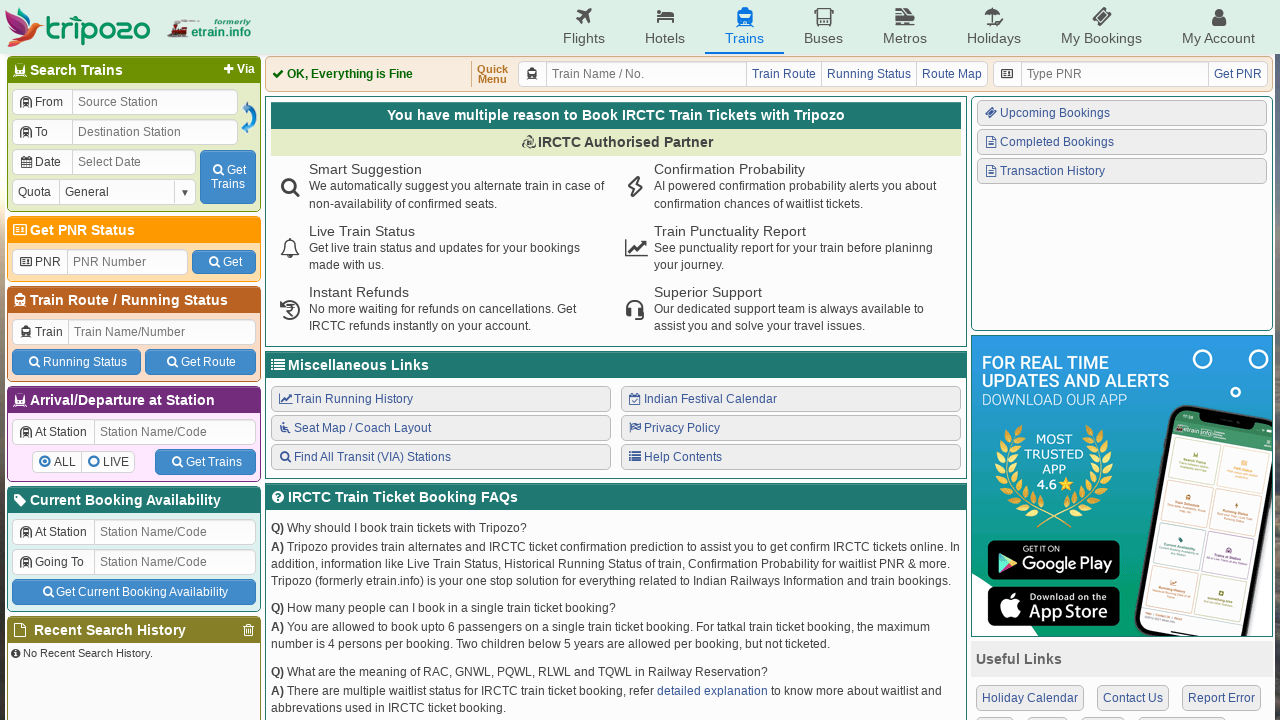

Verified that page title contains 'Indian'
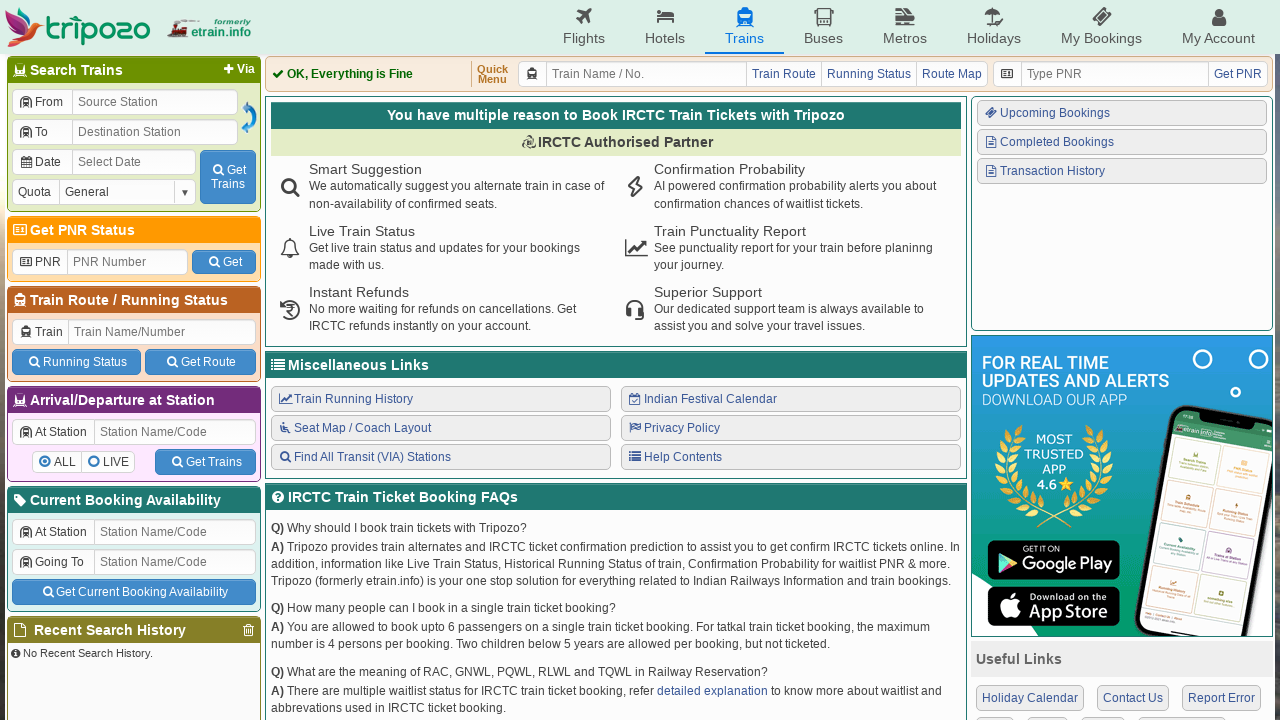

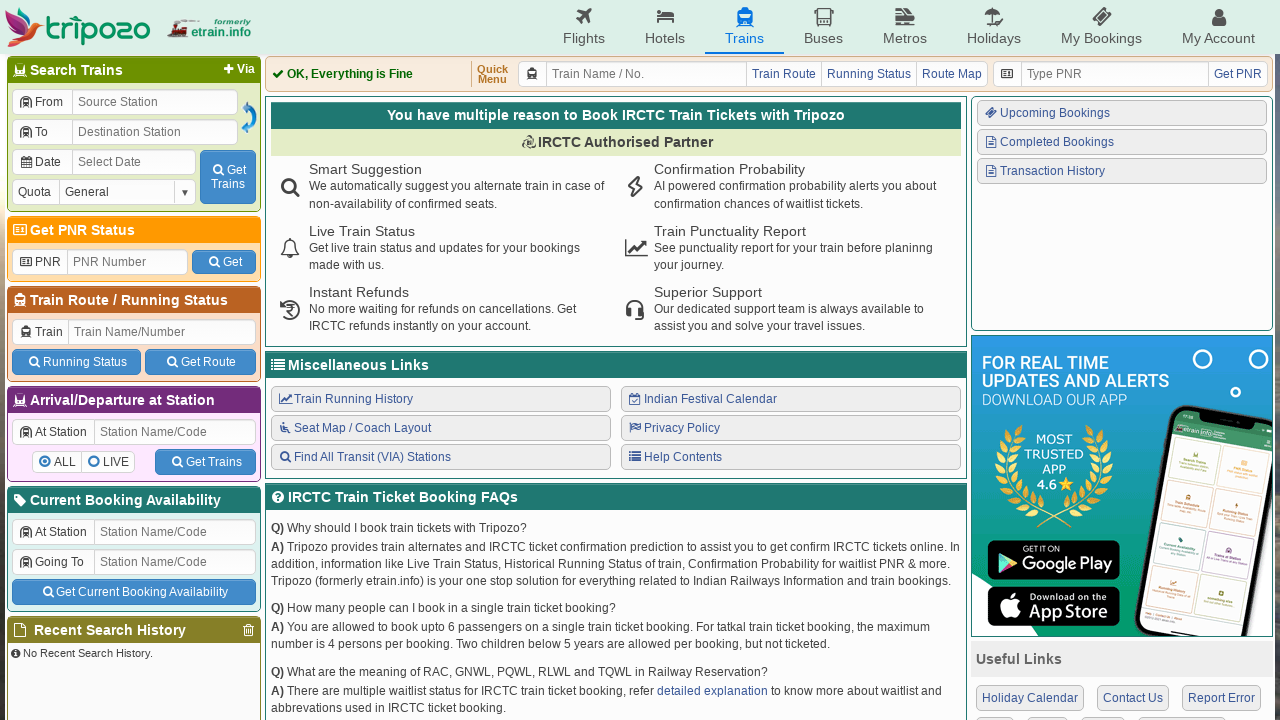